Navigates to the Backpacker Deals homepage and waits for the page to load. The original test had an incomplete element locator, so the translated test simply verifies the page loads successfully.

Starting URL: https://www.backpackerdeals.com/

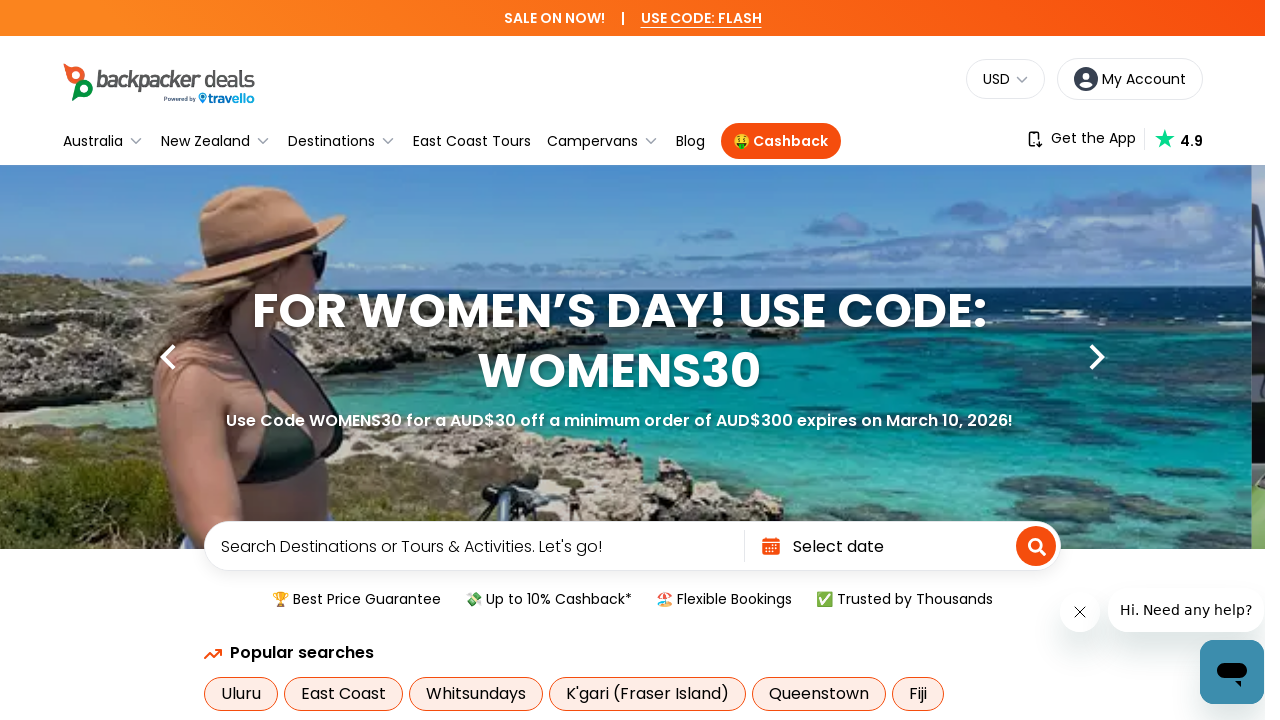

Waited for Backpacker Deals homepage to load (DOM content loaded)
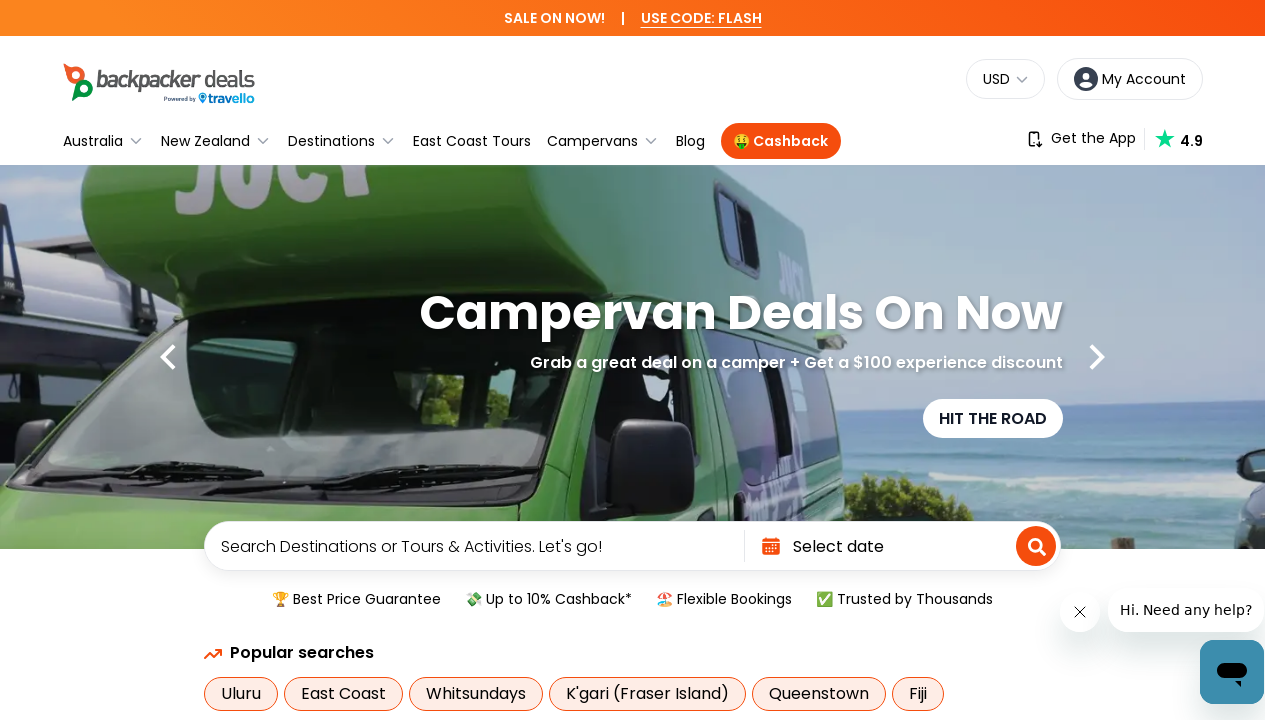

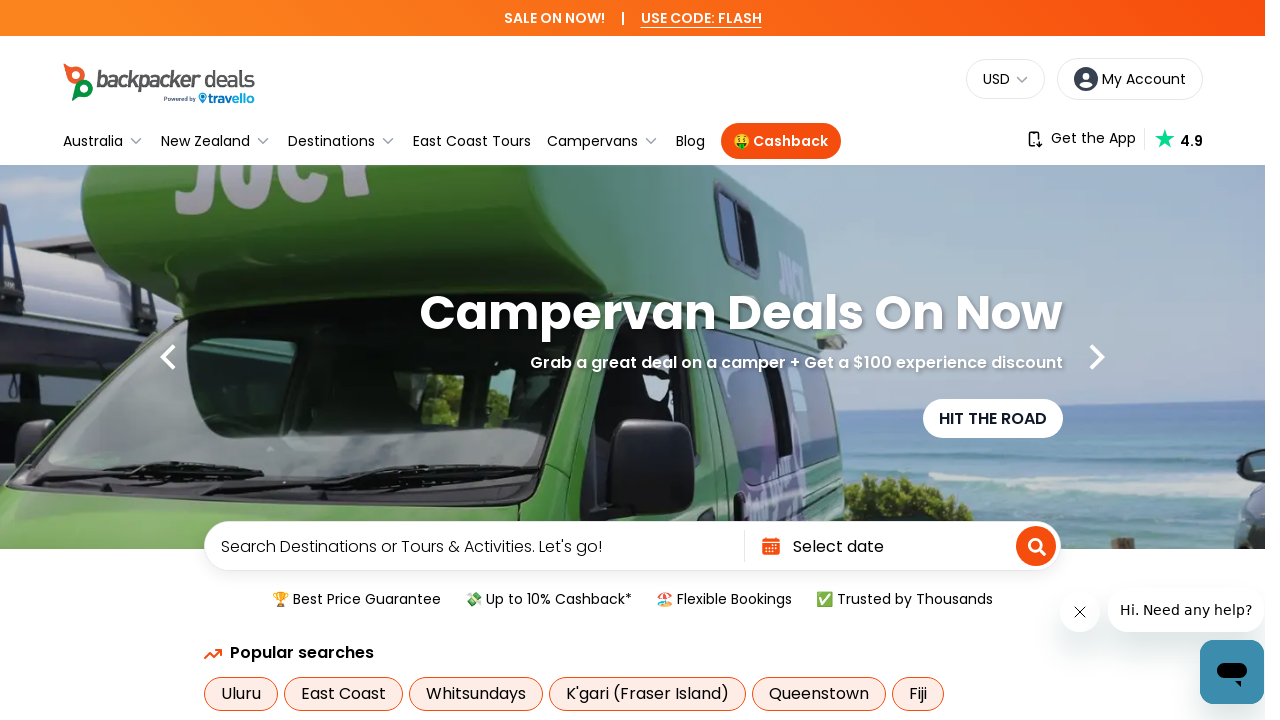